Tests the Senate EFD search functionality by accepting the agreement statement, applying filters for periodic transaction reports with date range, and submitting a search query.

Starting URL: https://efdsearch.senate.gov/search/home/

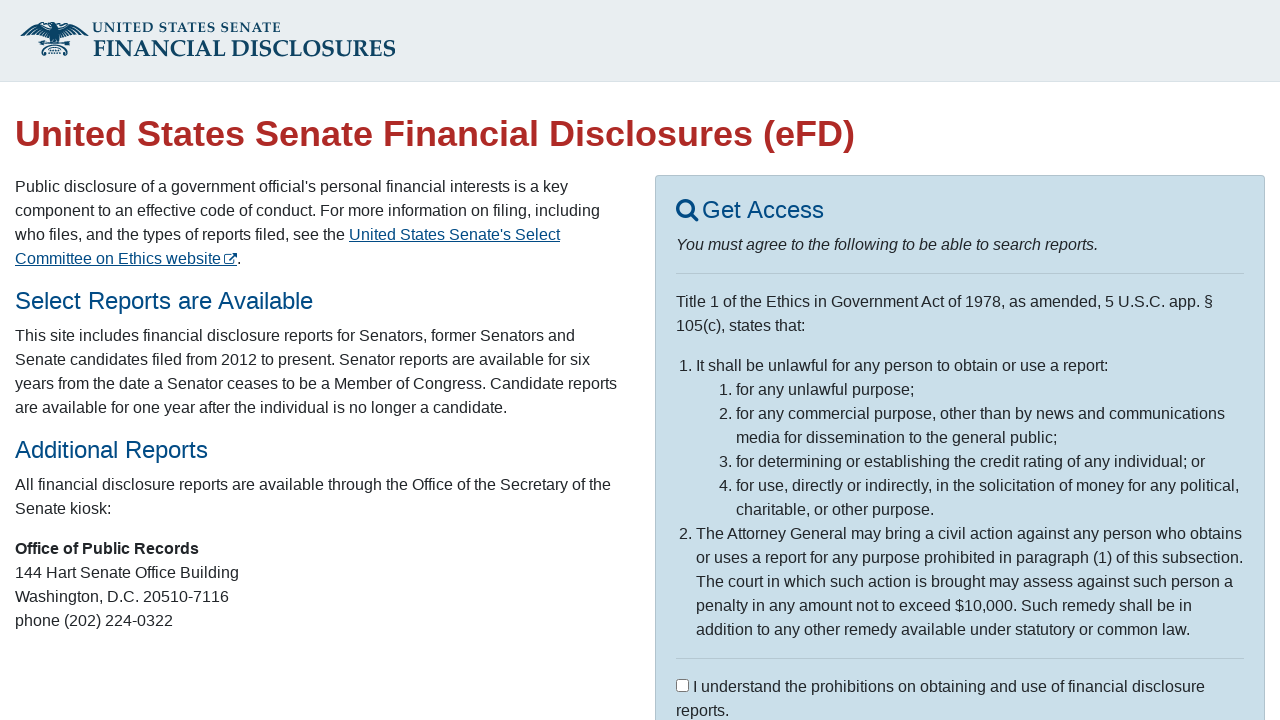

Clicked agree statement checkbox to accept the agreement at (682, 685) on #agree_statement
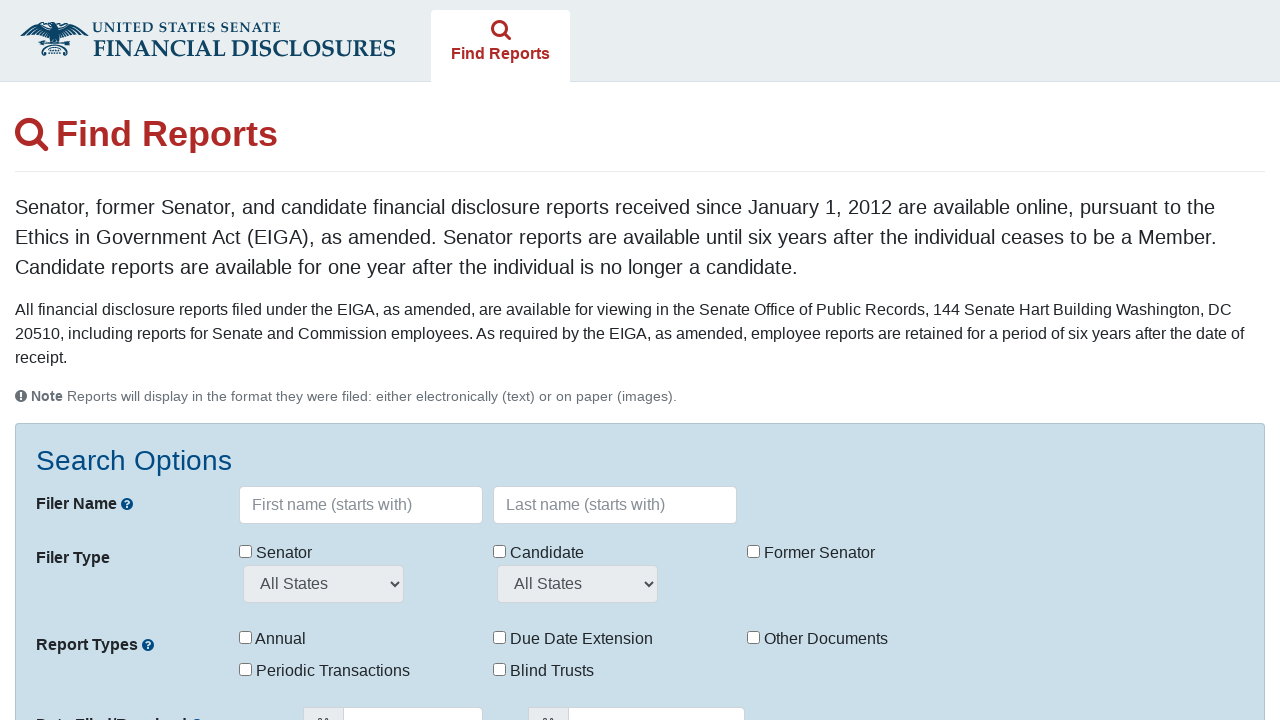

Waited 1 second after accepting agreement
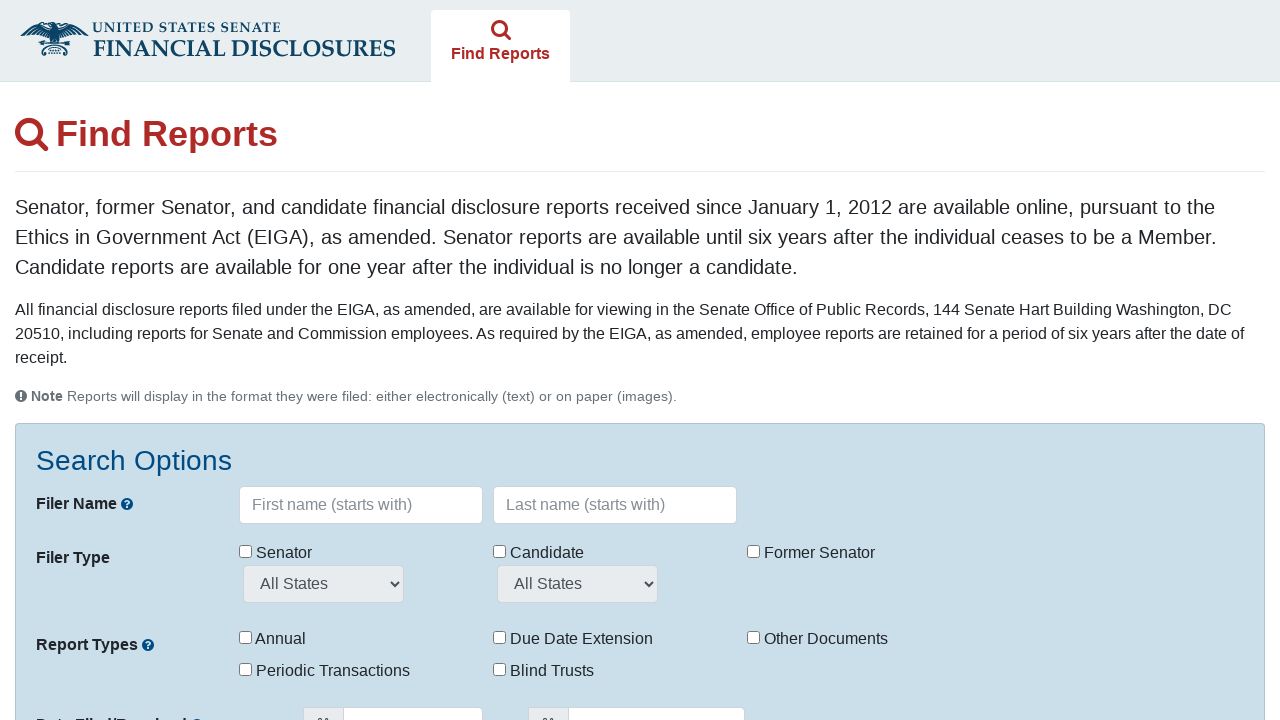

Clicked periodic transactions report type checkbox at (246, 669) on input[type="checkbox"][id="reportTypes"][value="11"]
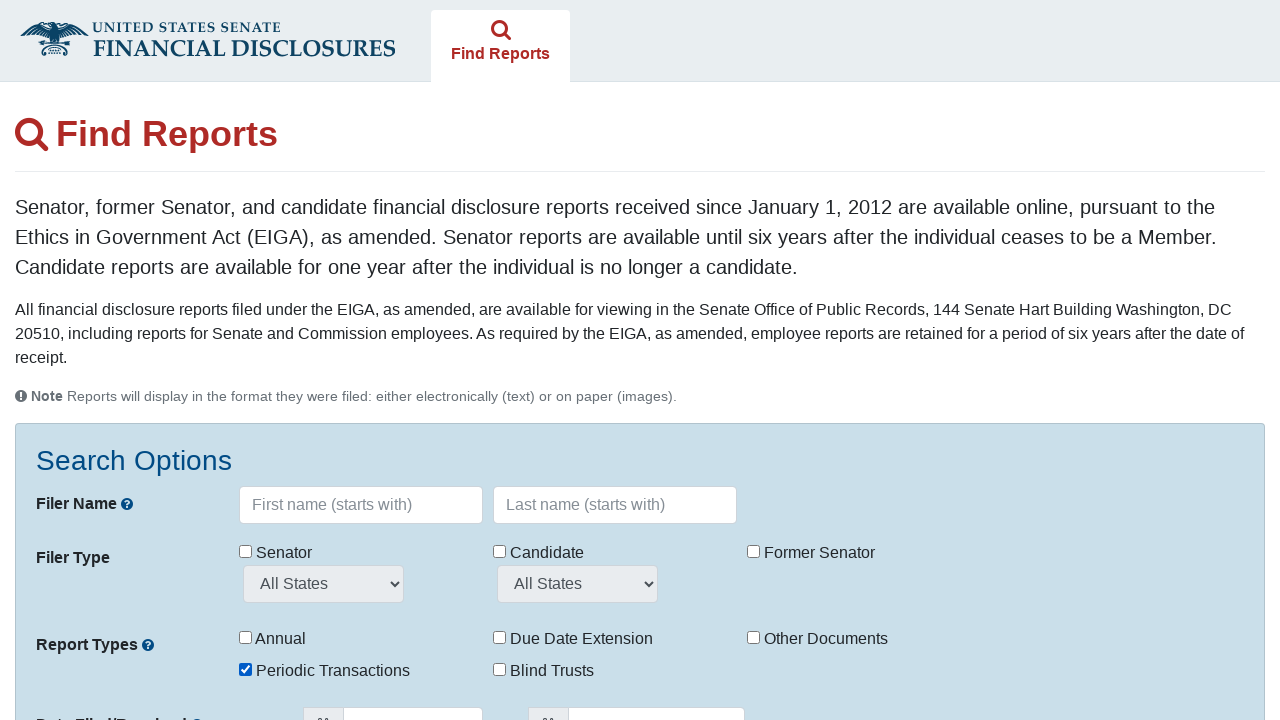

Waited 1 second after selecting report type filter
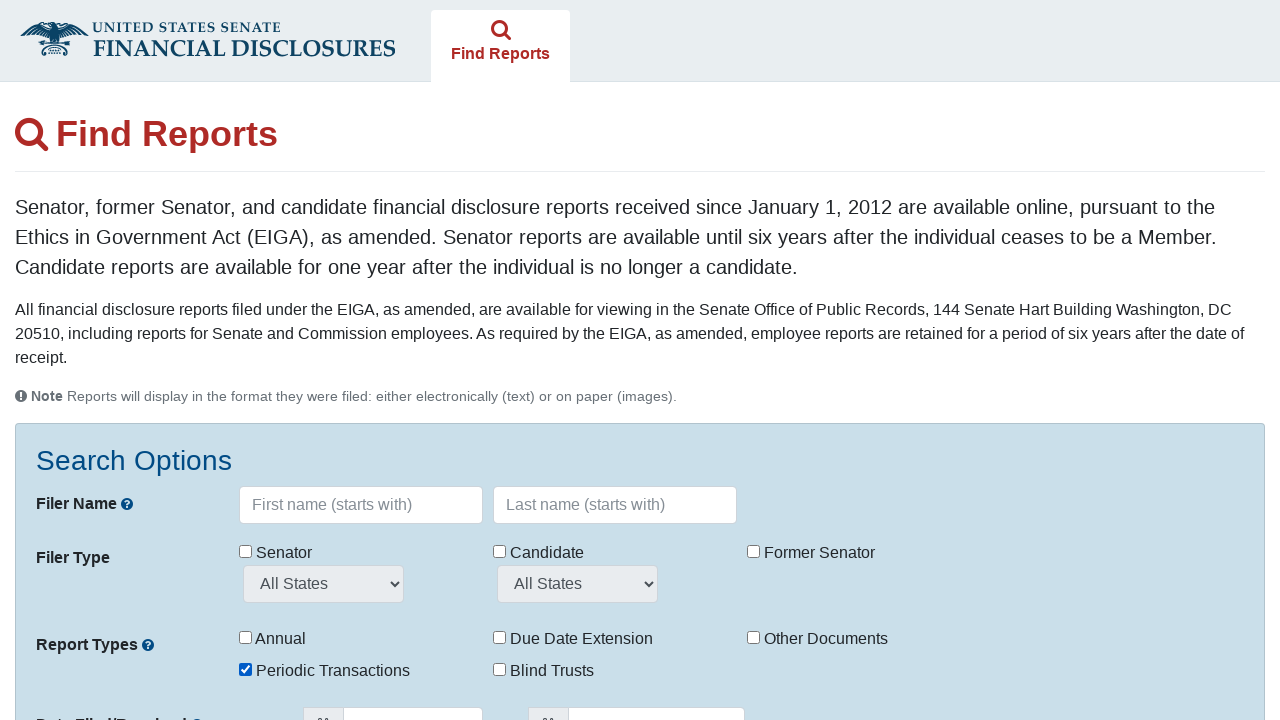

Filled in from date as 01/01/2019 on #fromDate
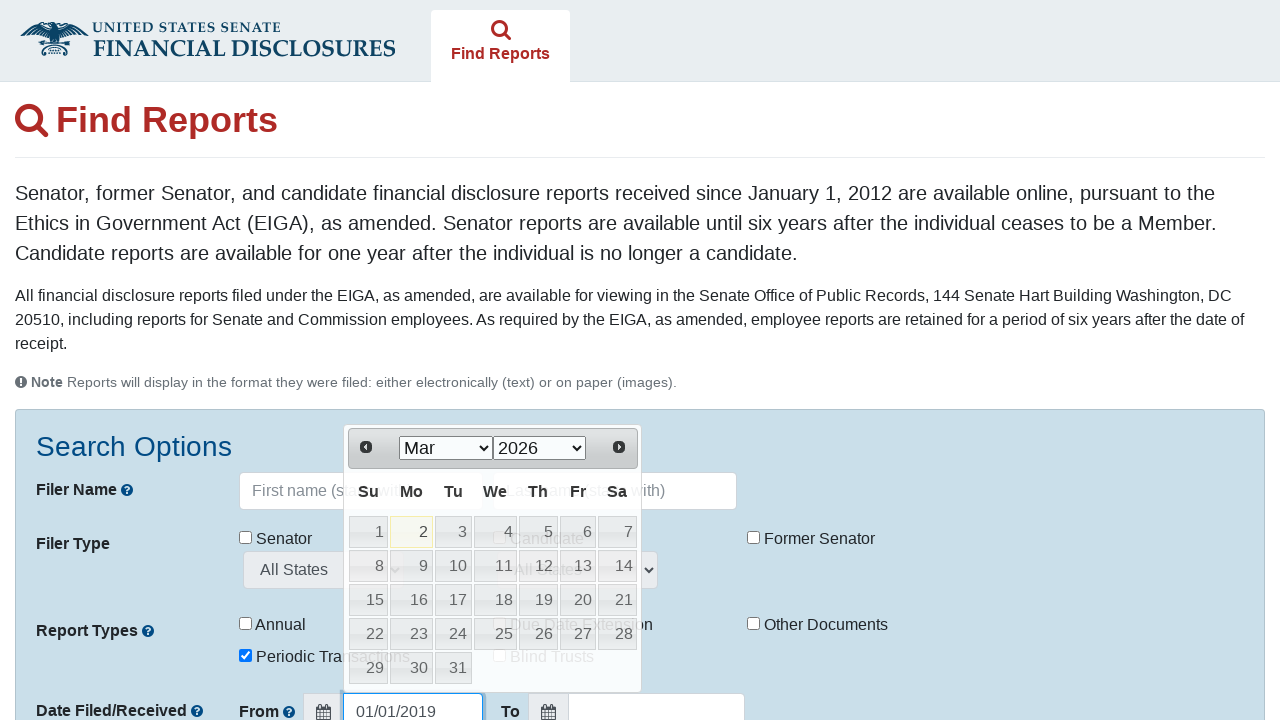

Waited 1 second after entering from date
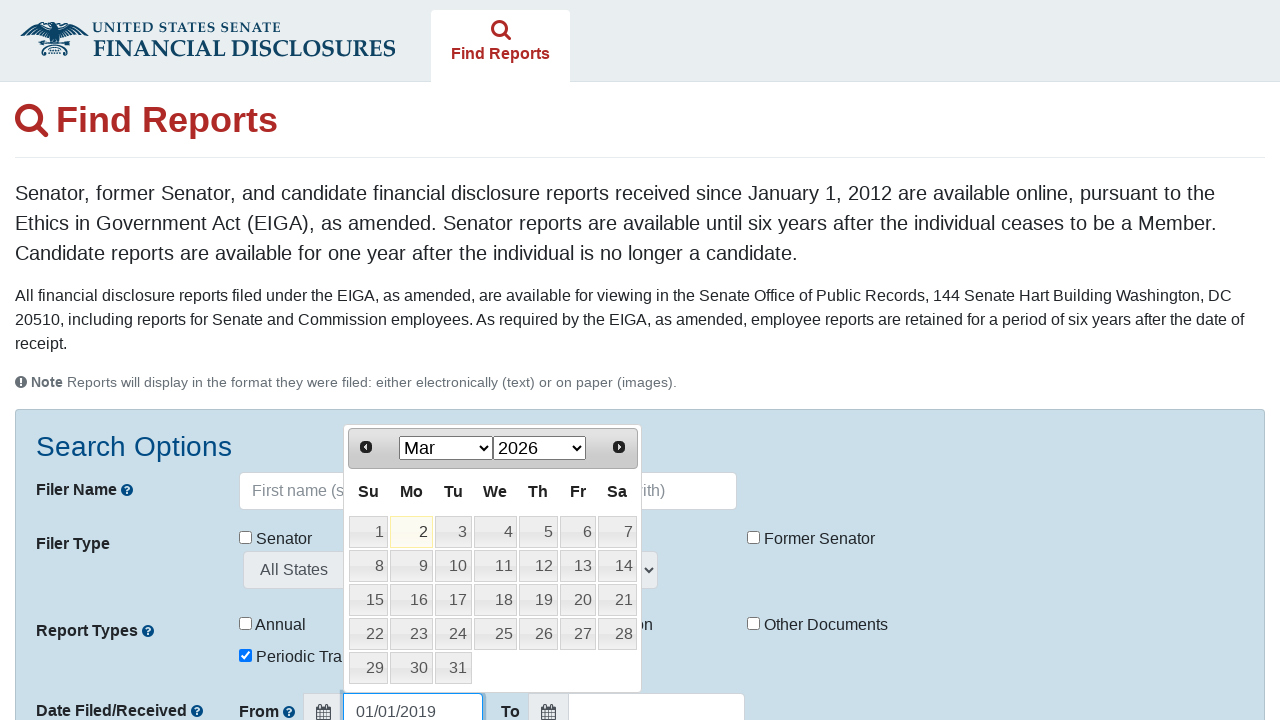

Filled in to date as 12/15/2024 on #toDate
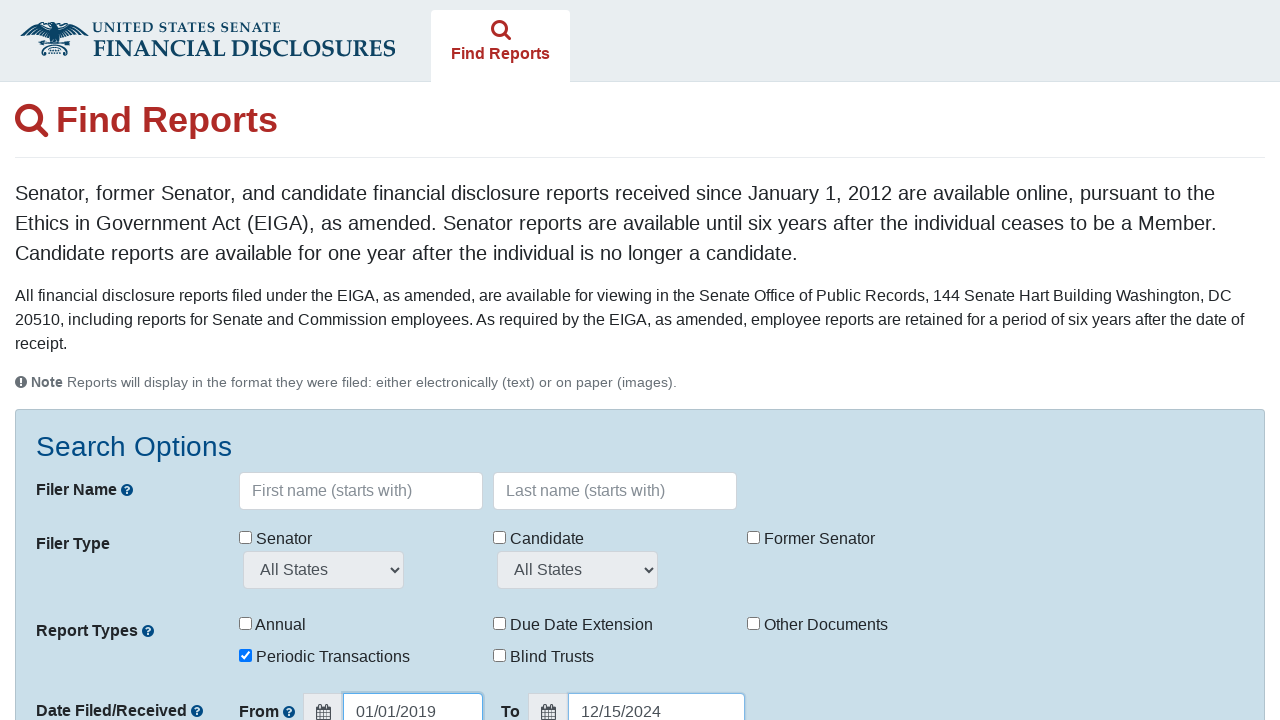

Waited 1 second after entering to date
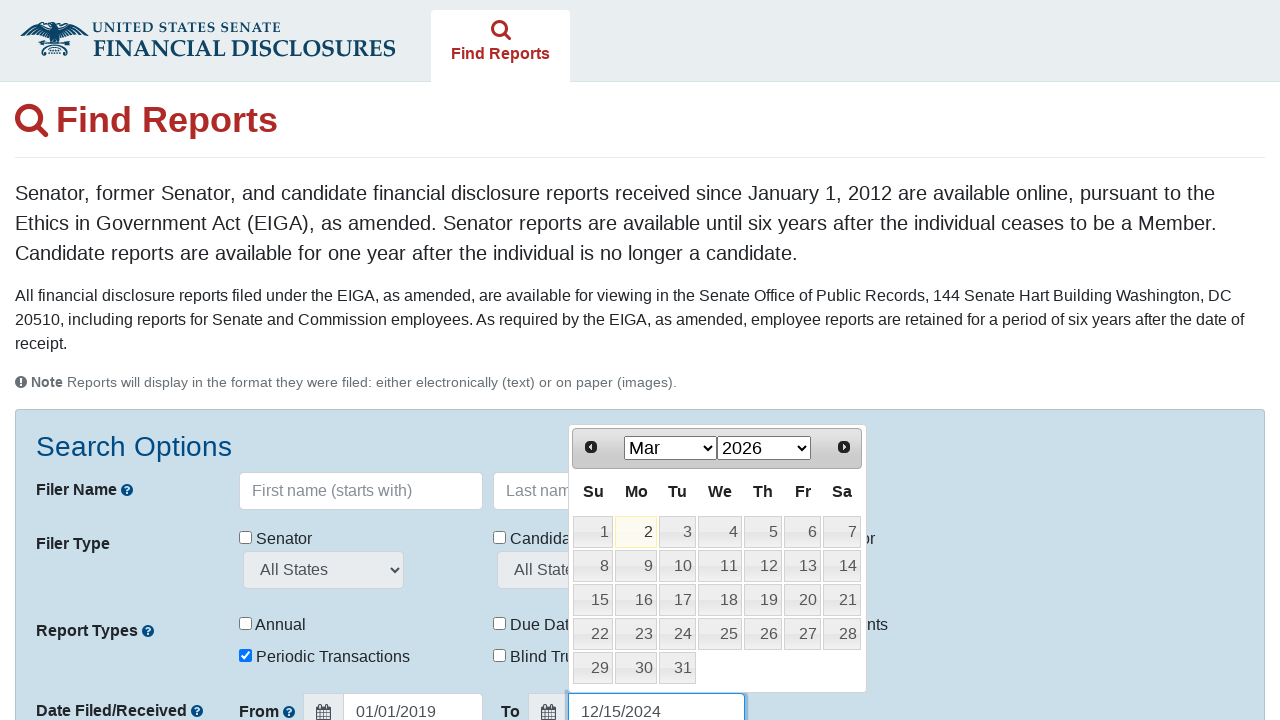

Clicked Search Reports button to submit the search query at (114, 482) on button[type="submit"].btn-primary:has-text("Search Reports")
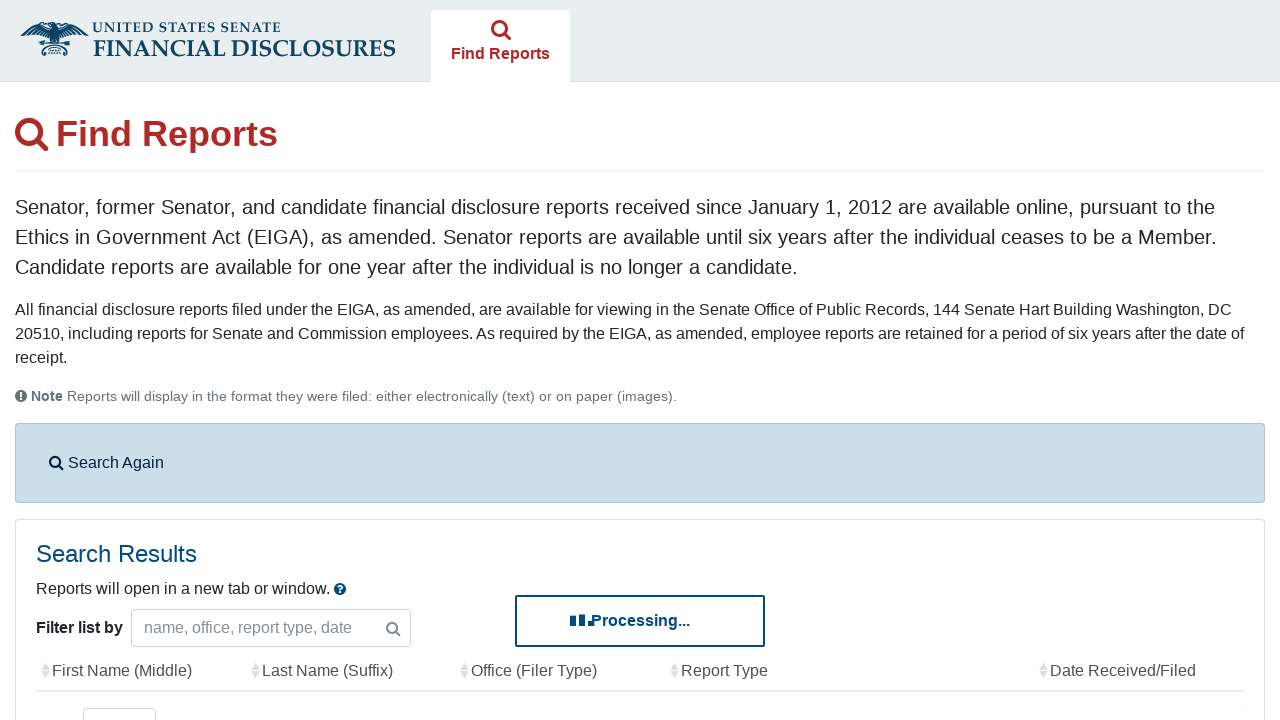

Search results table loaded successfully
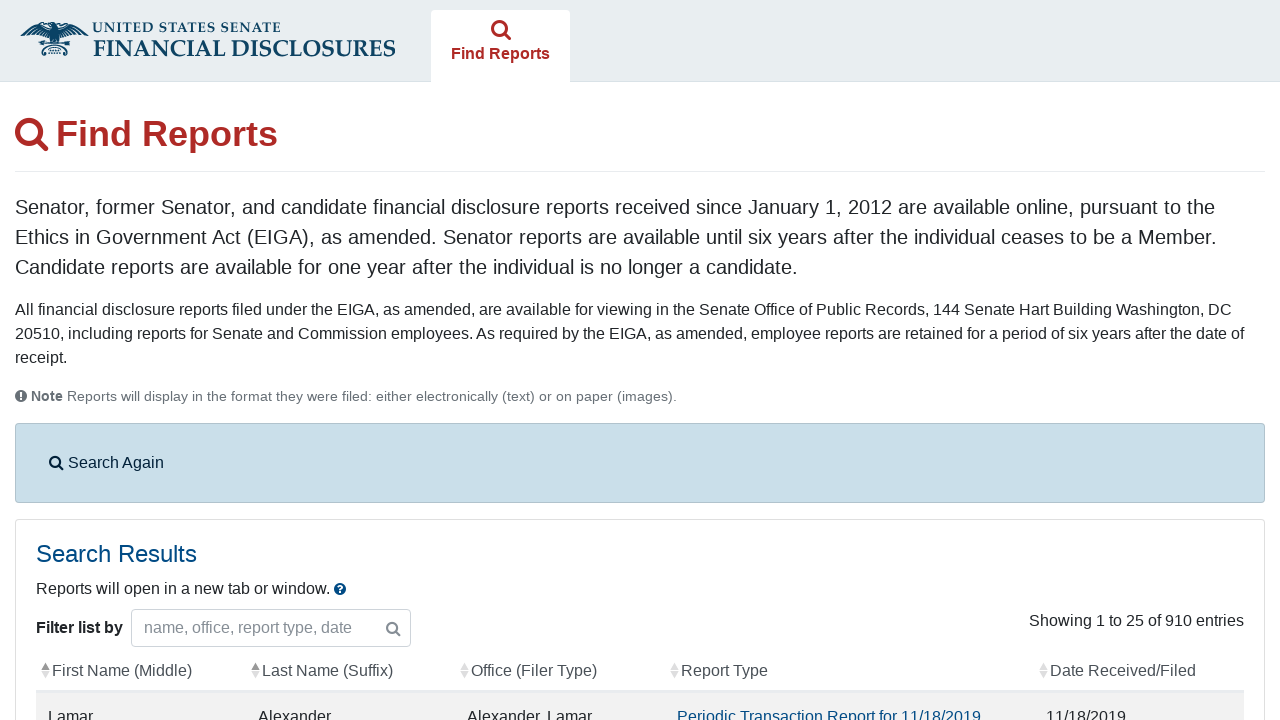

Clicked next page button to view additional results at (1214, 497) on #filedReports_next
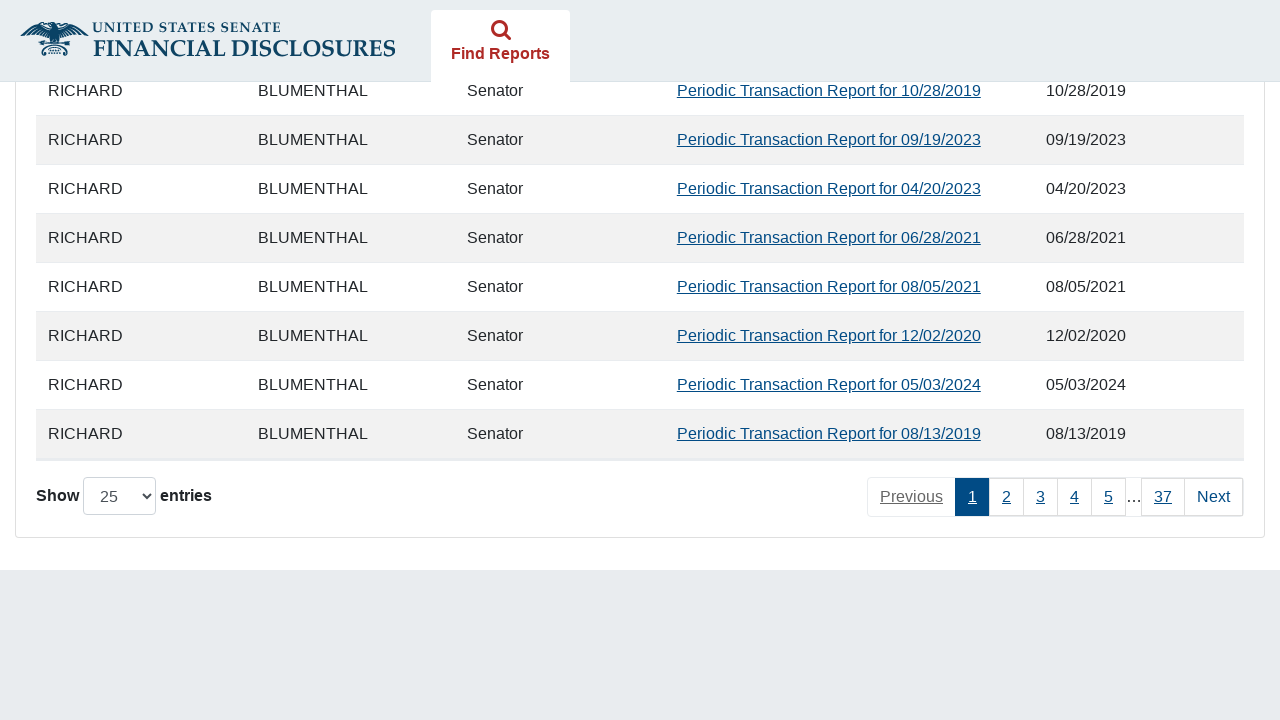

Waited 1 second for next page to load
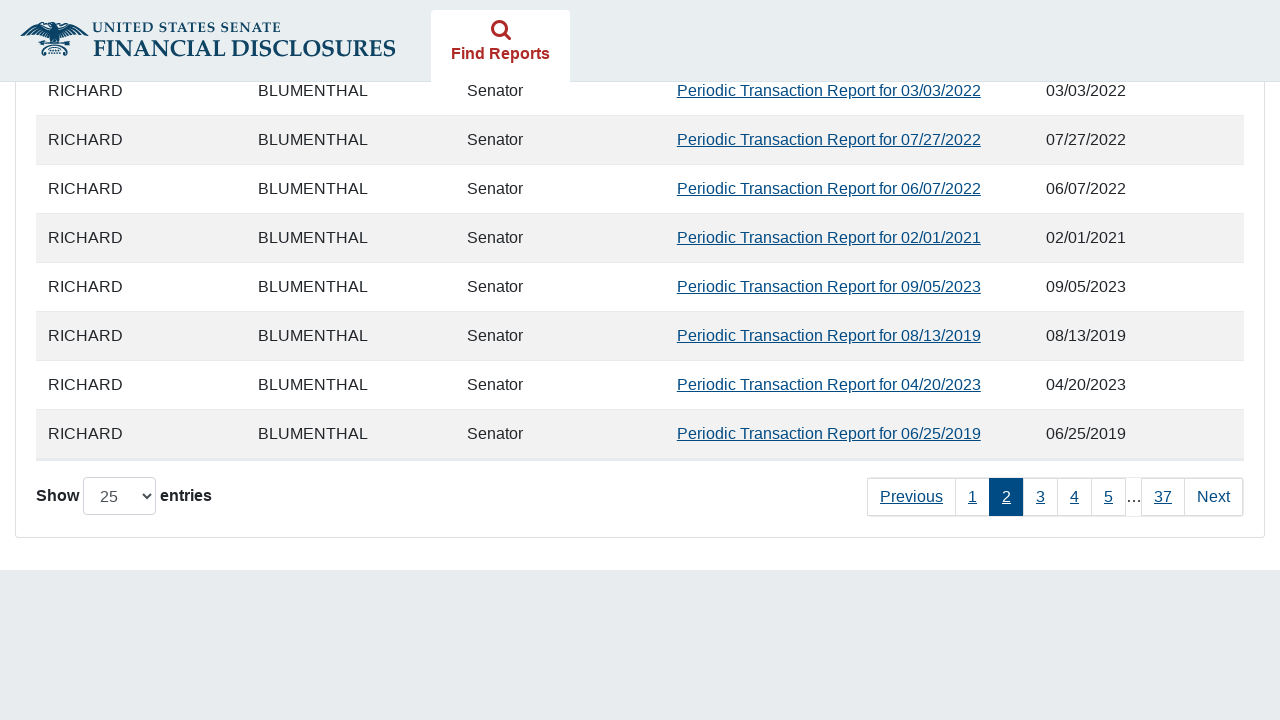

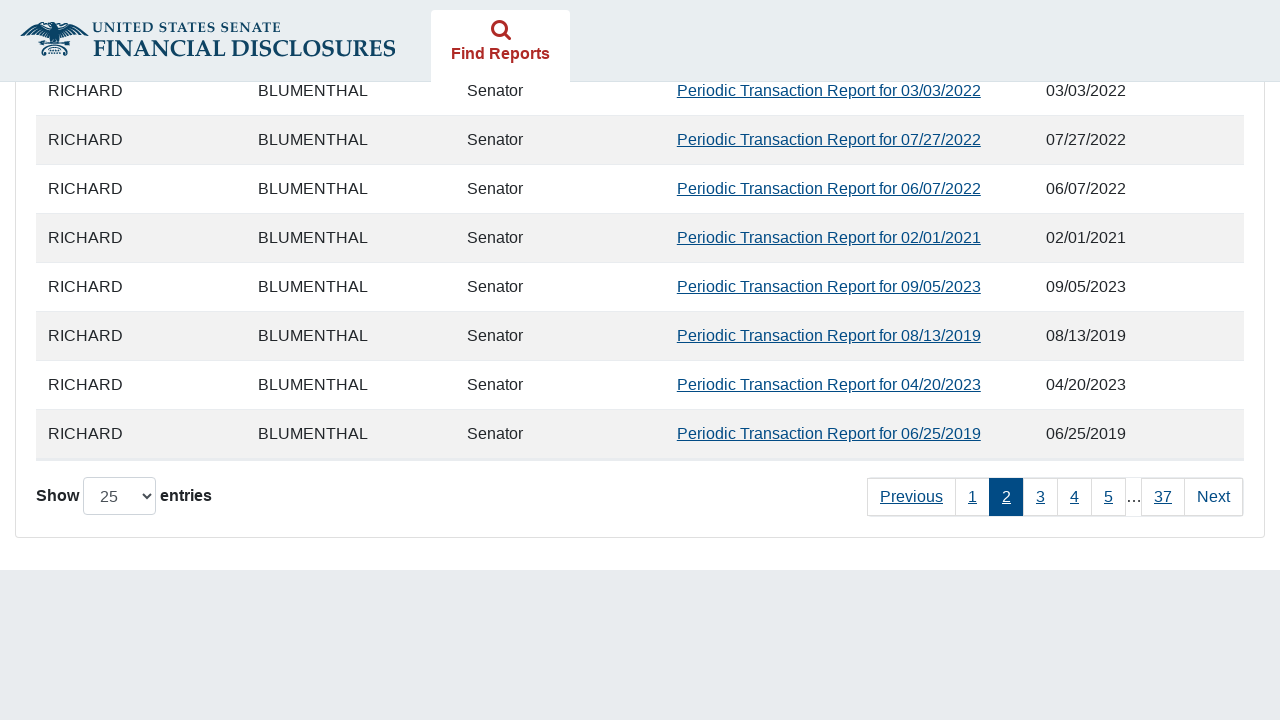